Tests date picker dropdown functionality by clicking on a date of birth field, selecting a month (August), year (1999), and day (22) from dropdown menus and calendar.

Starting URL: https://www.dummyticket.com/dummy-ticket-for-visa-application/

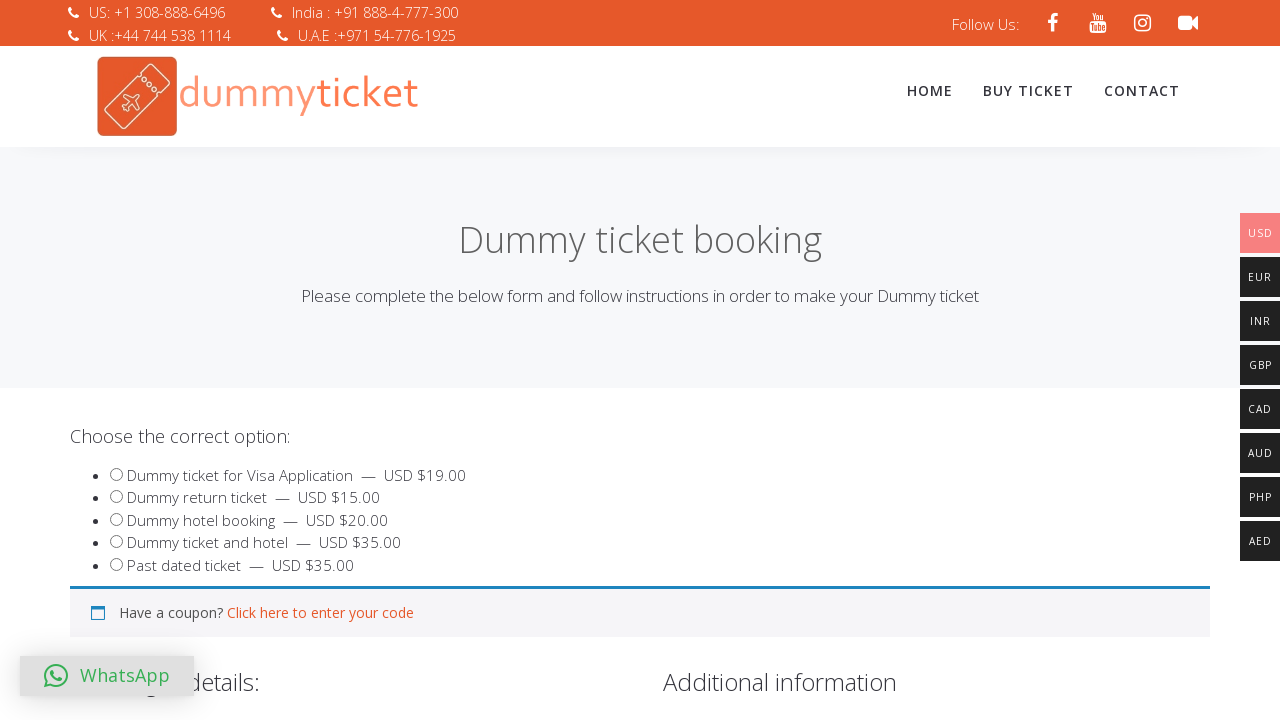

Clicked on date of birth field to open date picker at (344, 360) on #dob
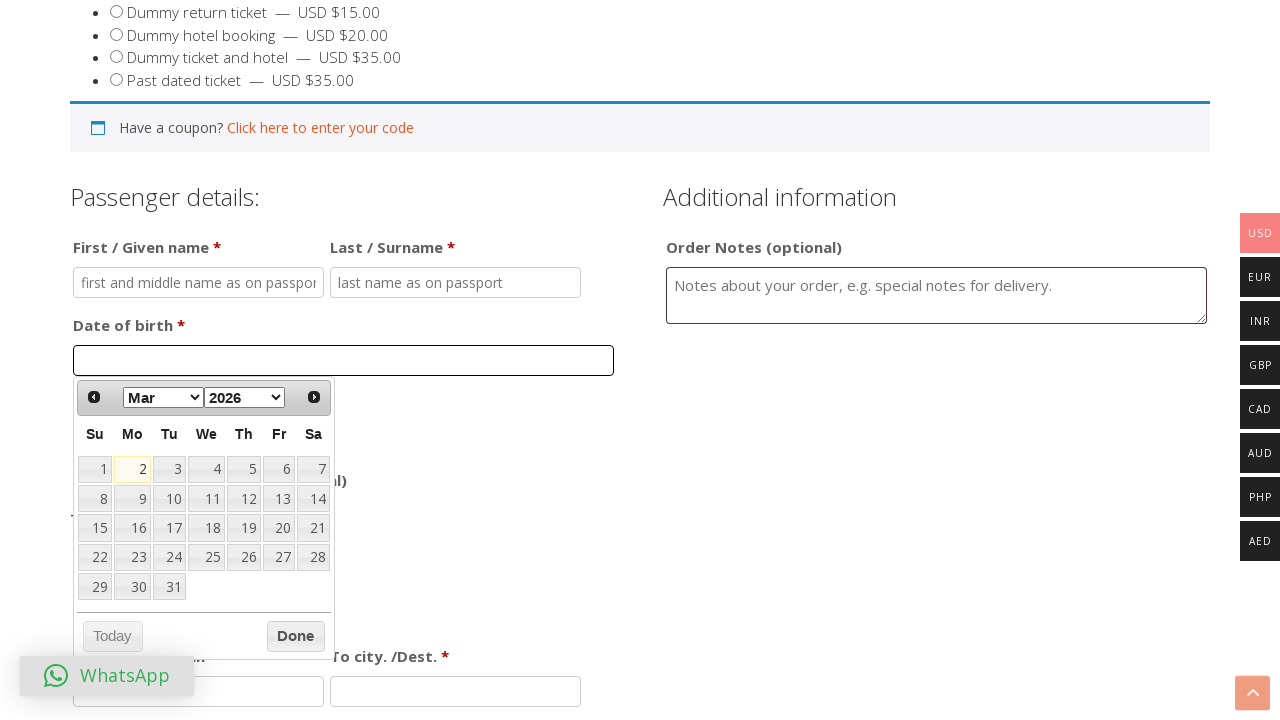

Selected August from month dropdown on select.ui-datepicker-month
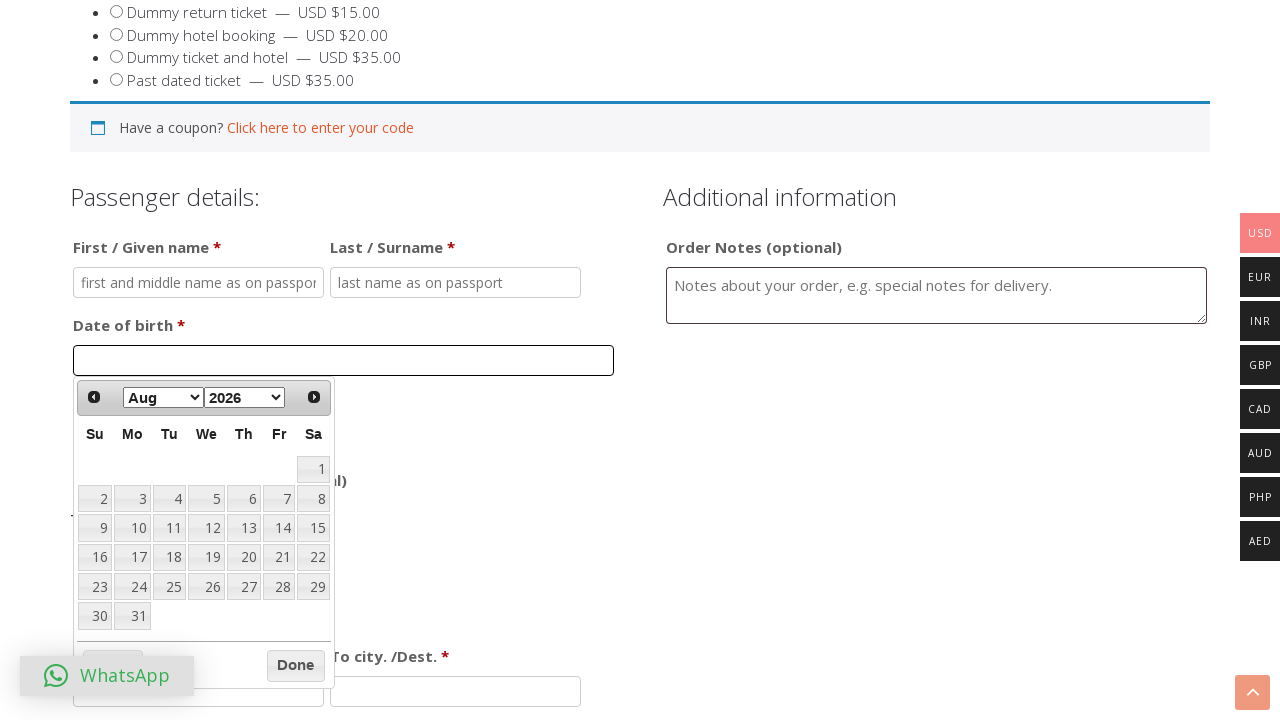

Selected 1999 from year dropdown on select.ui-datepicker-year
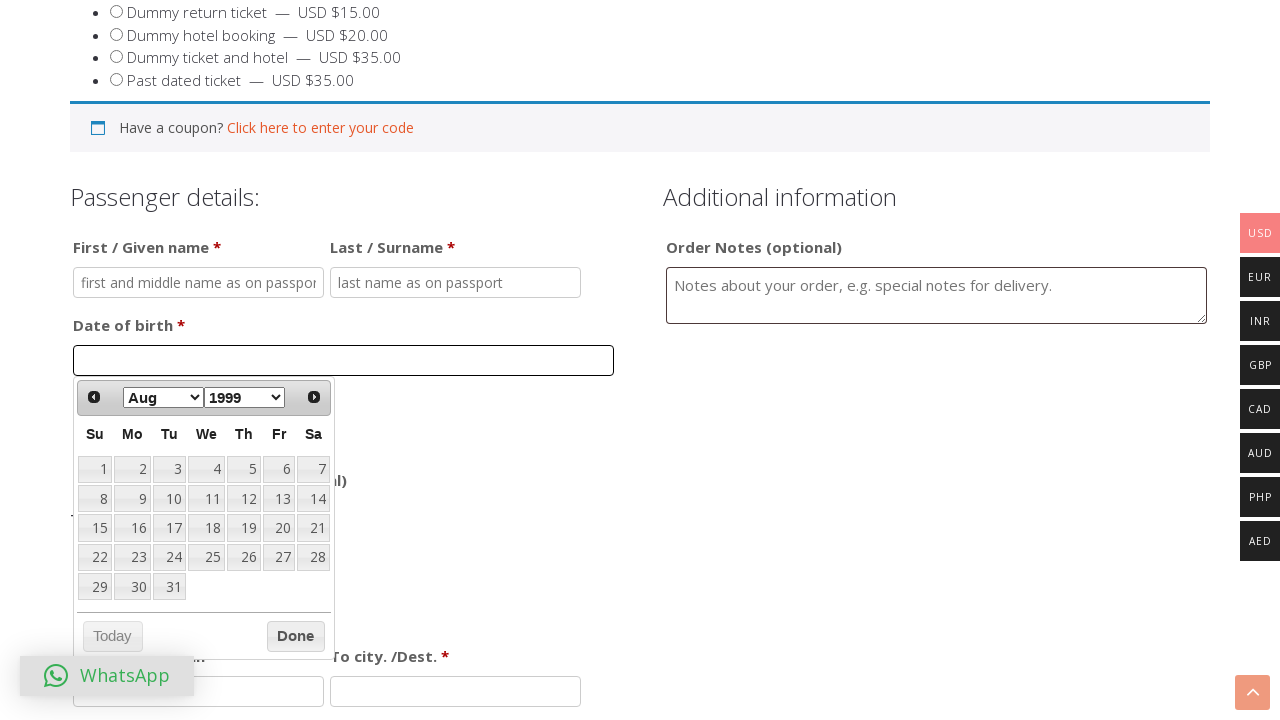

Clicked on day 22 in the calendar at (95, 557) on table.ui-datepicker-calendar td a:text('22')
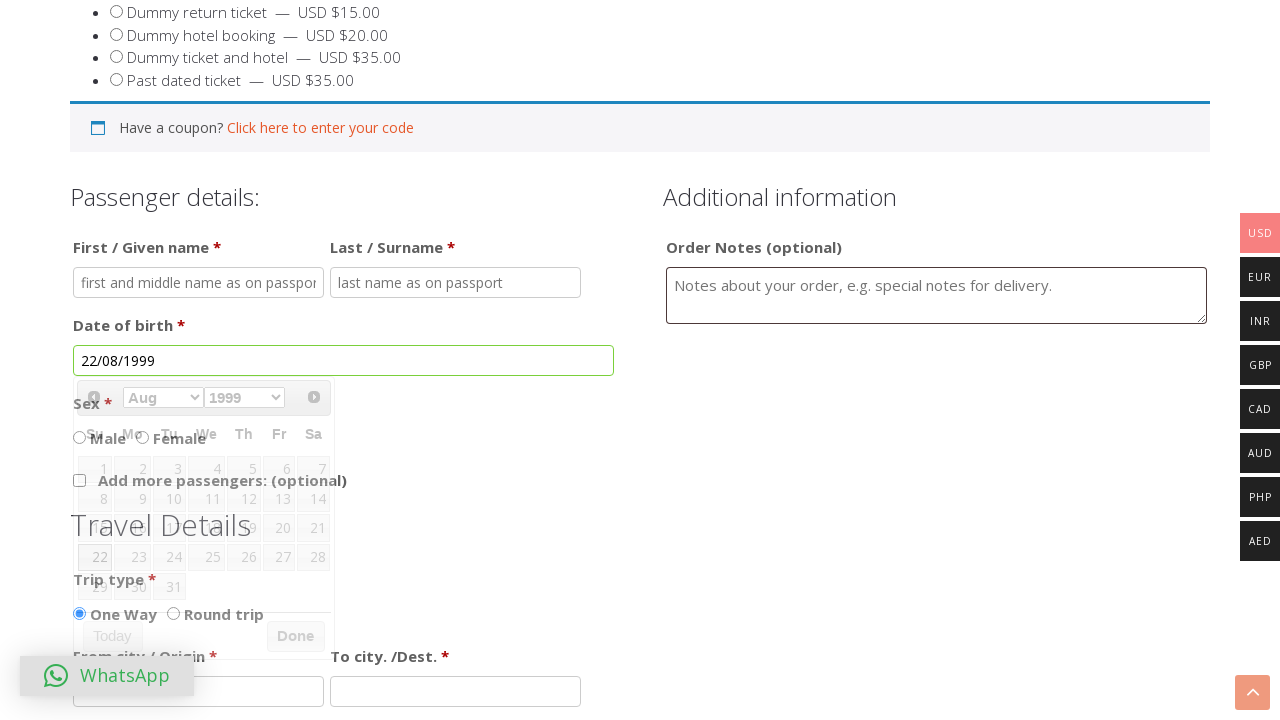

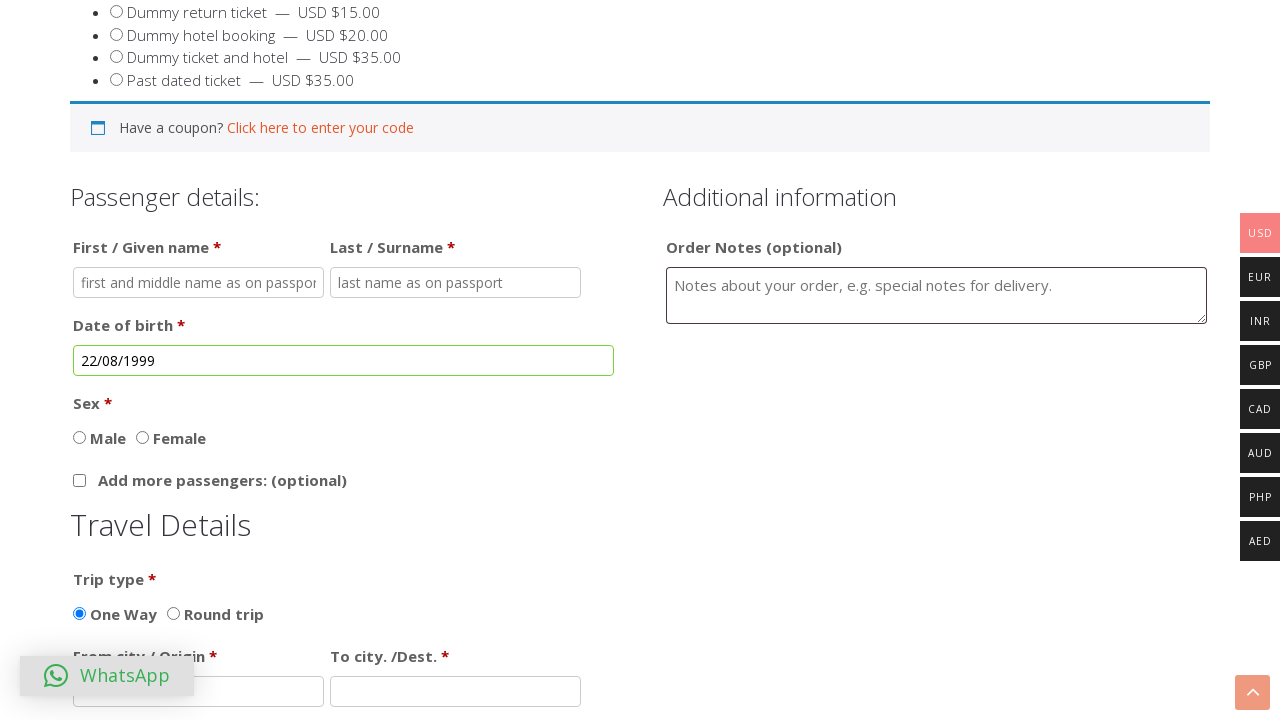